Tests product search functionality on Mundo do Cabeleireiro e-commerce site by entering a hair coloring product name in the search field and submitting the search.

Starting URL: https://www.mundodocabeleireiro.com.br/

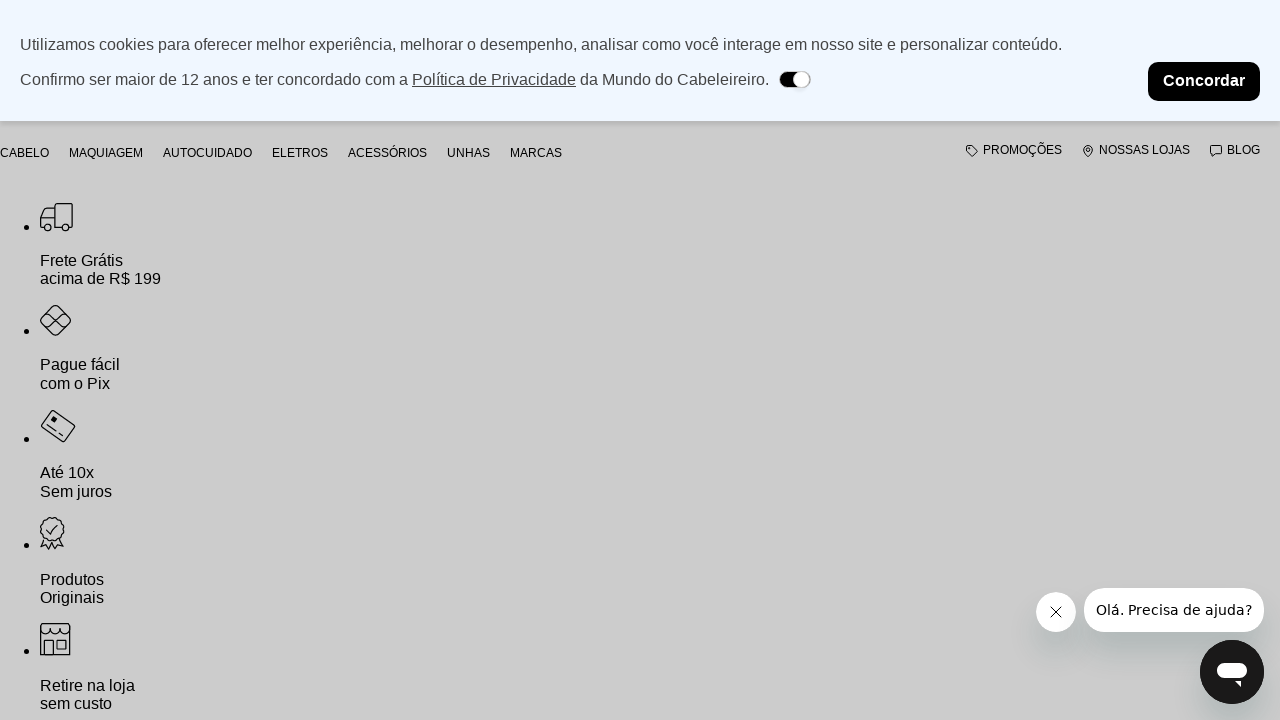

Search input field loaded and available
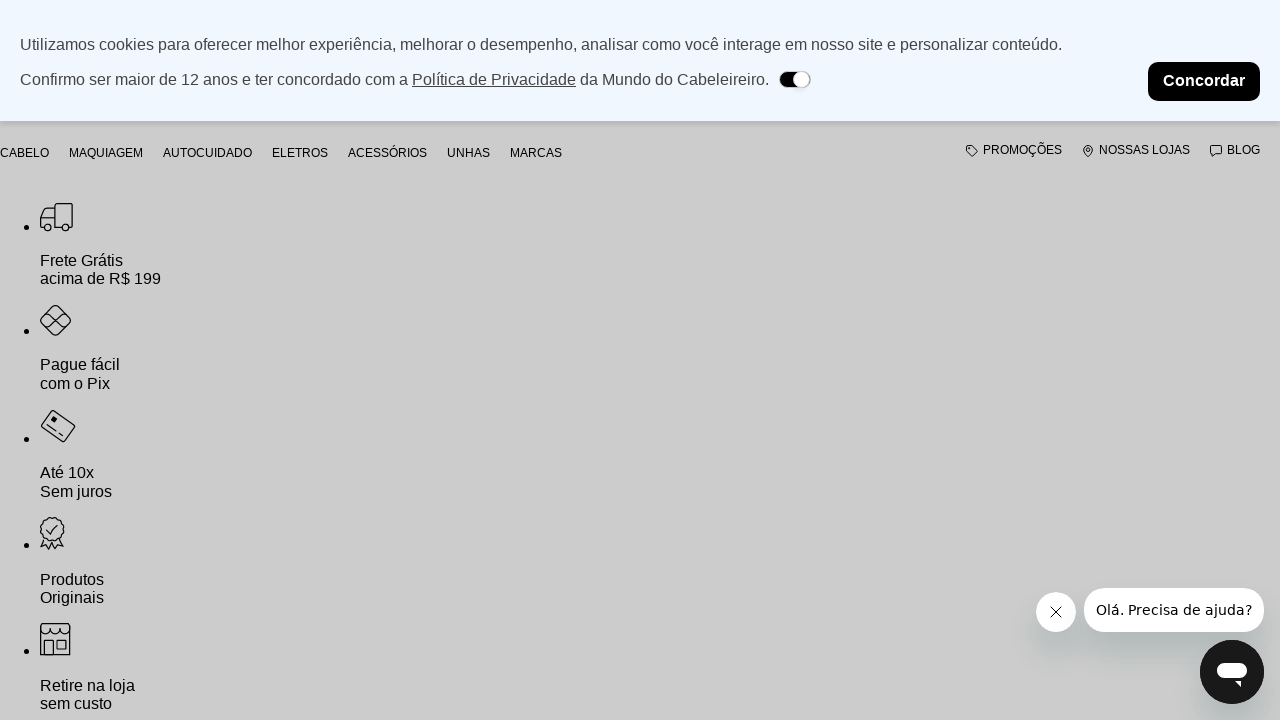

Filled search field with hair coloring product name 'Coloração Igora Royal 8.77 Louro Claro Cobre Extra 60g' on [id="downshift-0-input"]
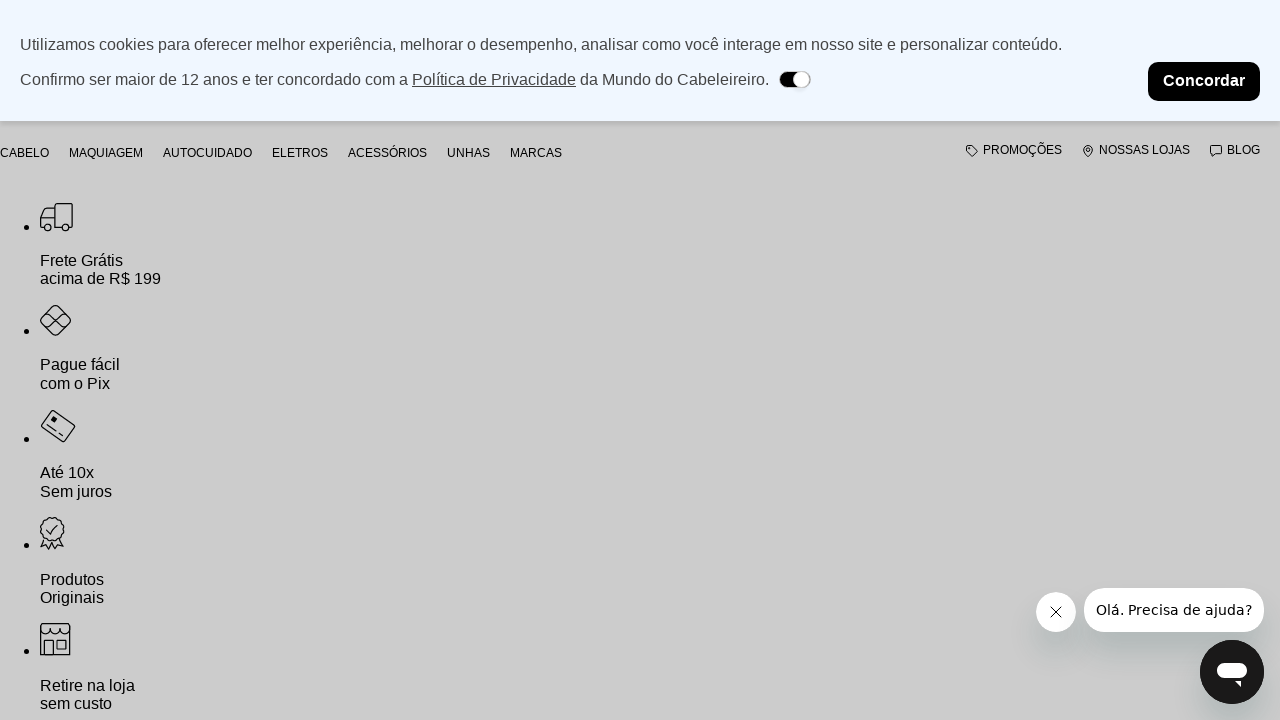

Pressed Enter to submit search on [id="downshift-0-input"]
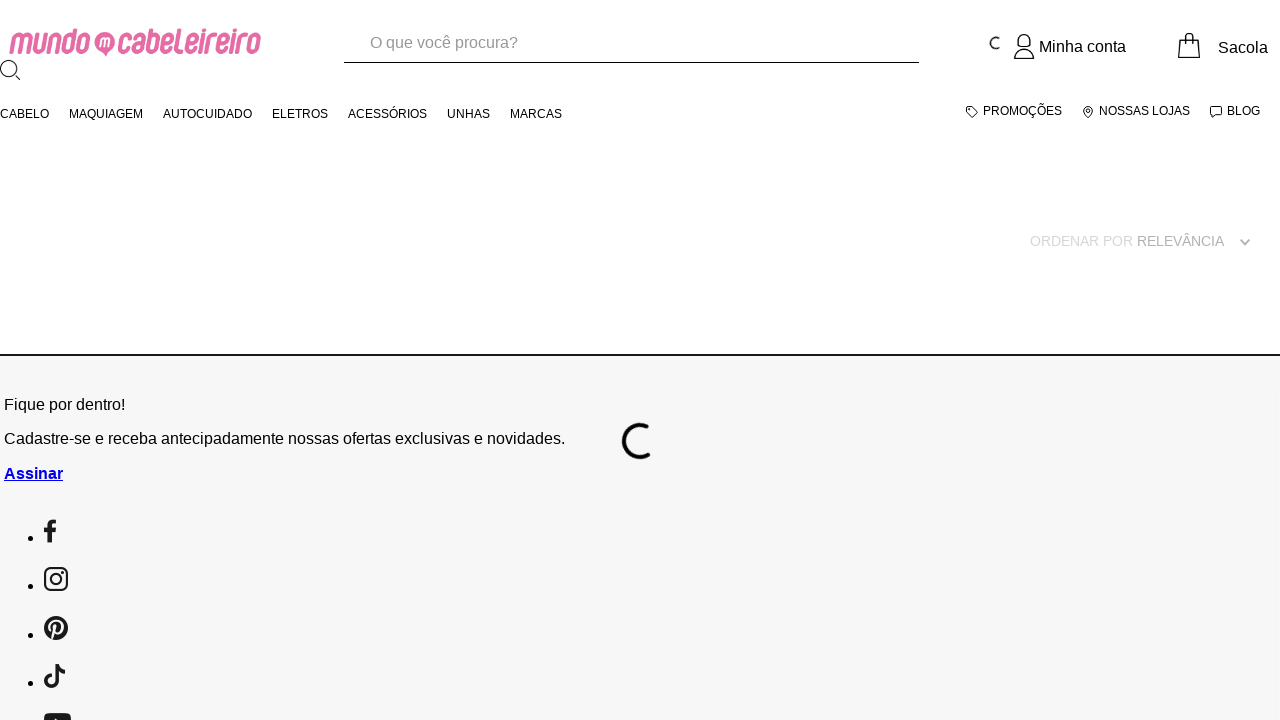

Search results page fully loaded (network idle)
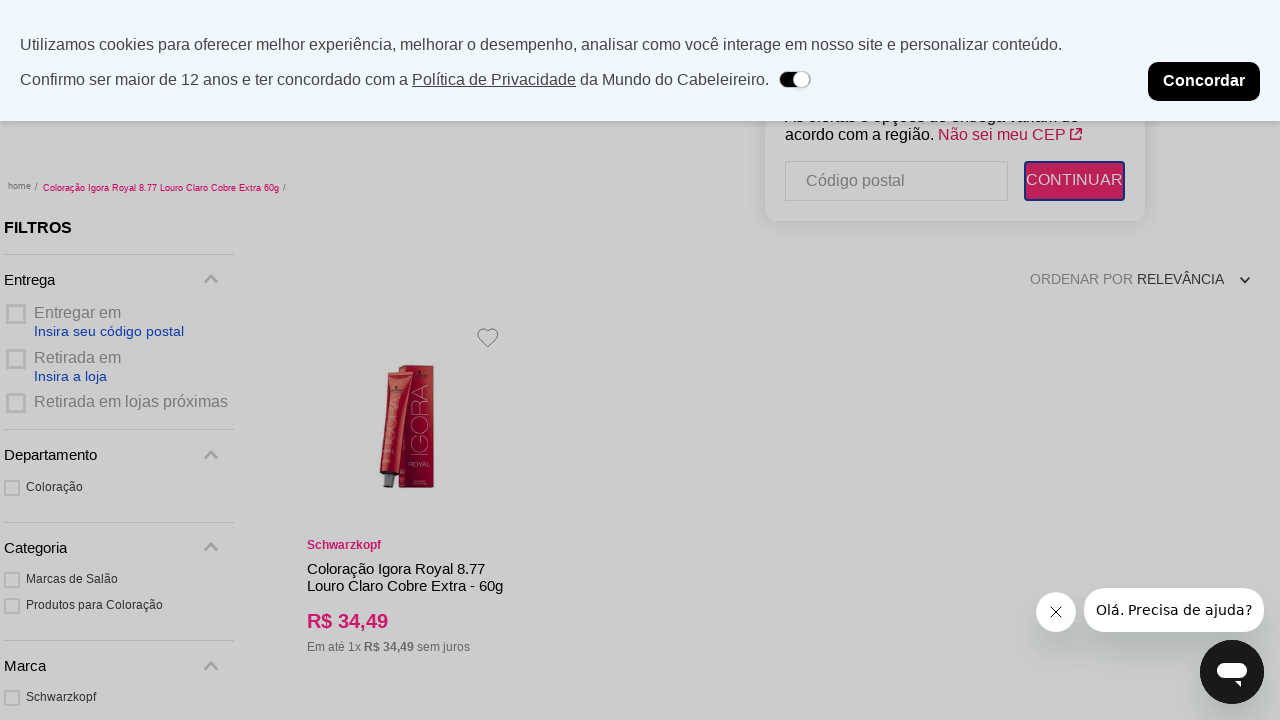

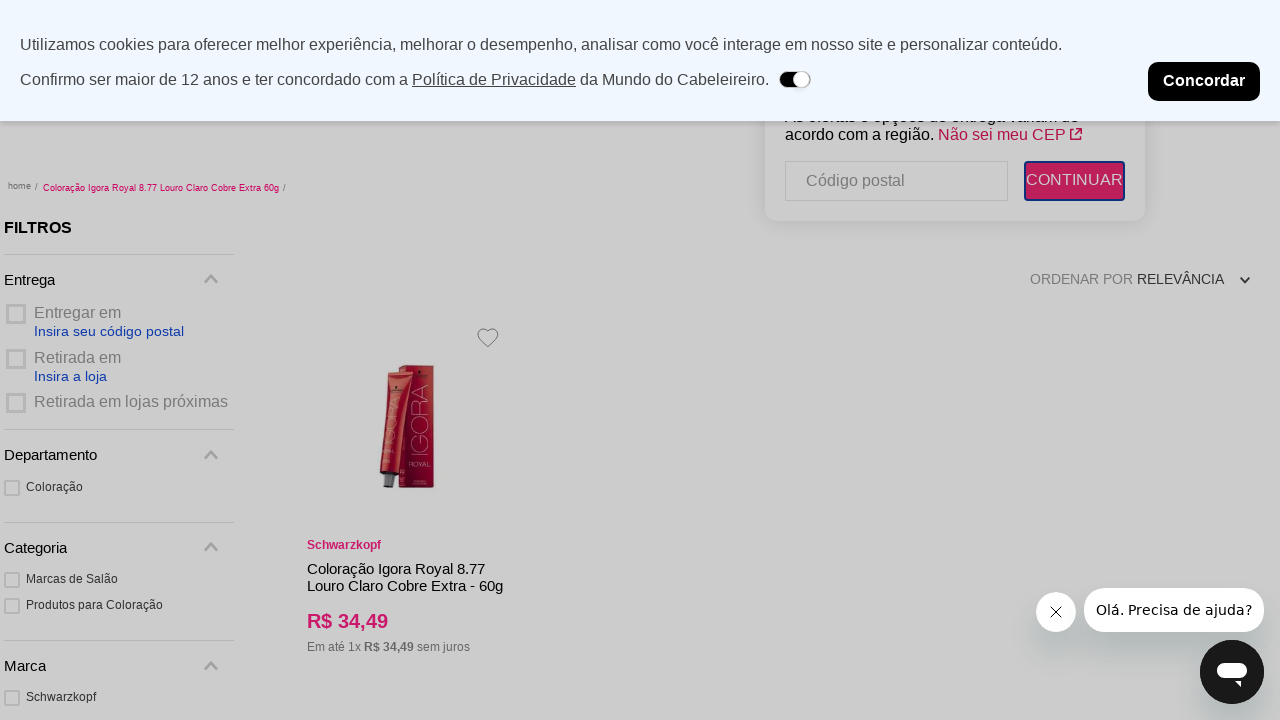